Tests W3Schools search functionality by searching for HTML Tutorial

Starting URL: https://www.w3schools.com/

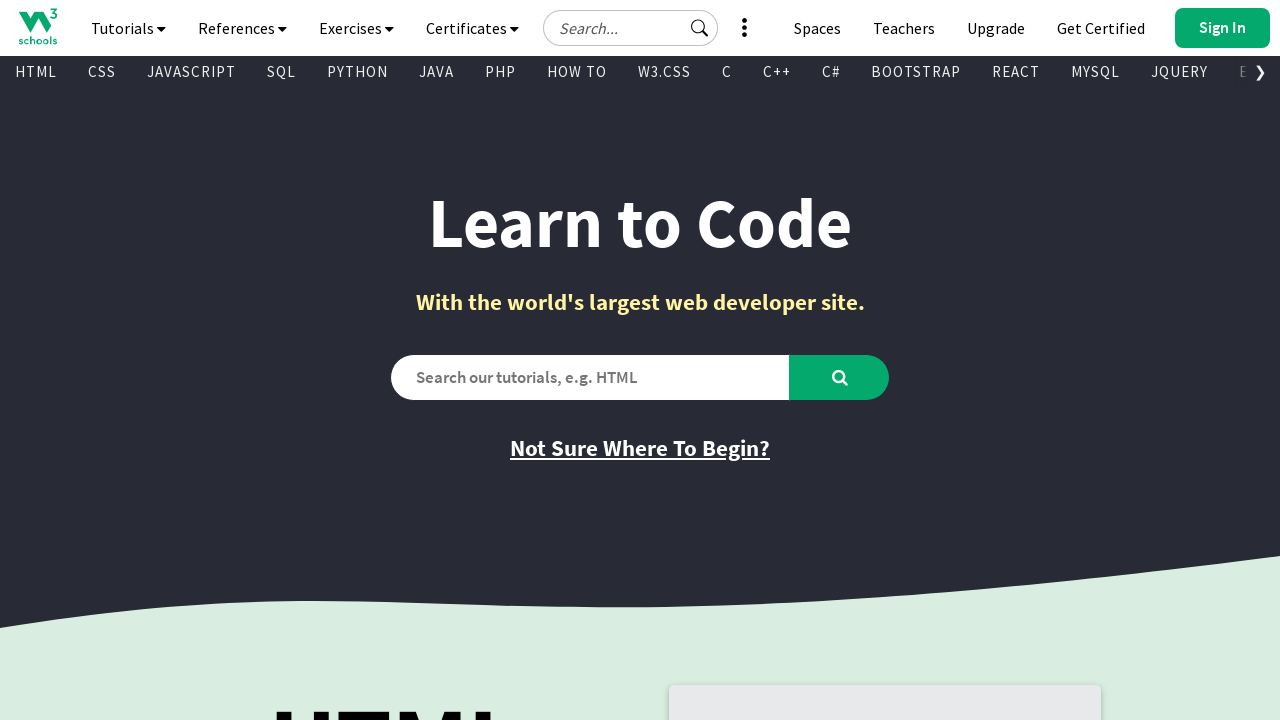

Verified initial page title is 'W3Schools Online Web Tutorials'
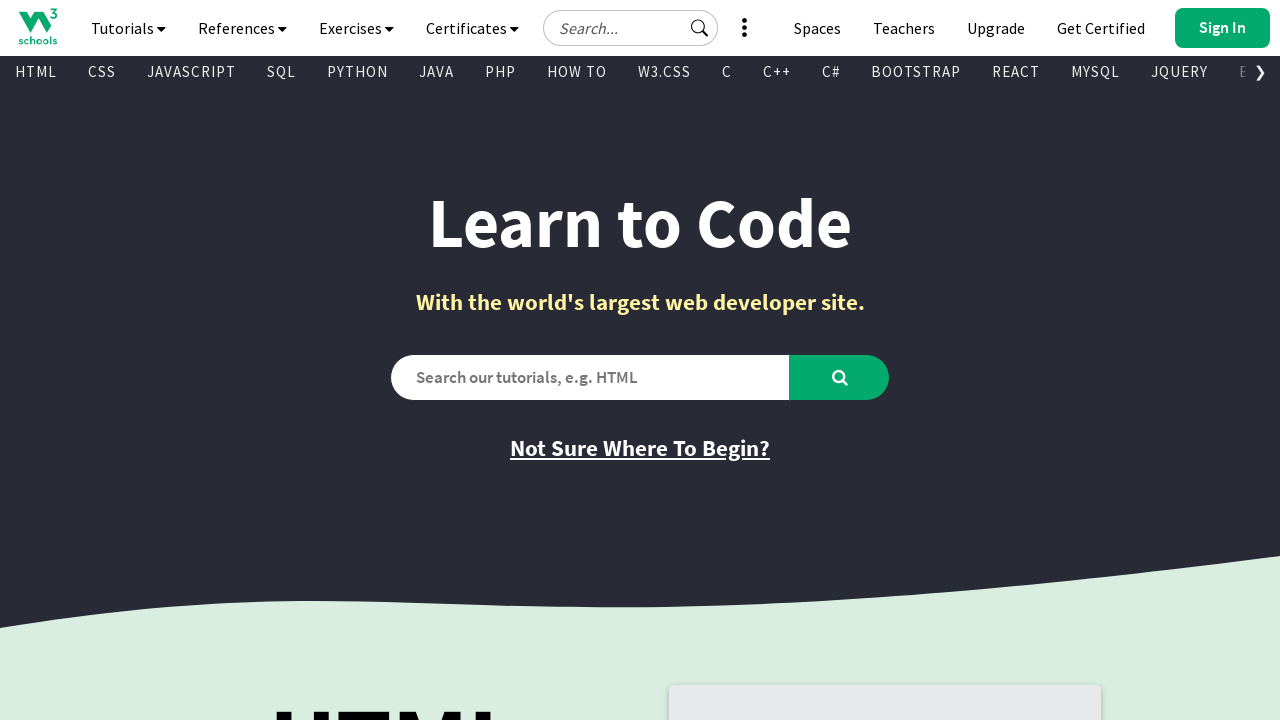

Filled search box with 'HTML Tutorial' on #search2
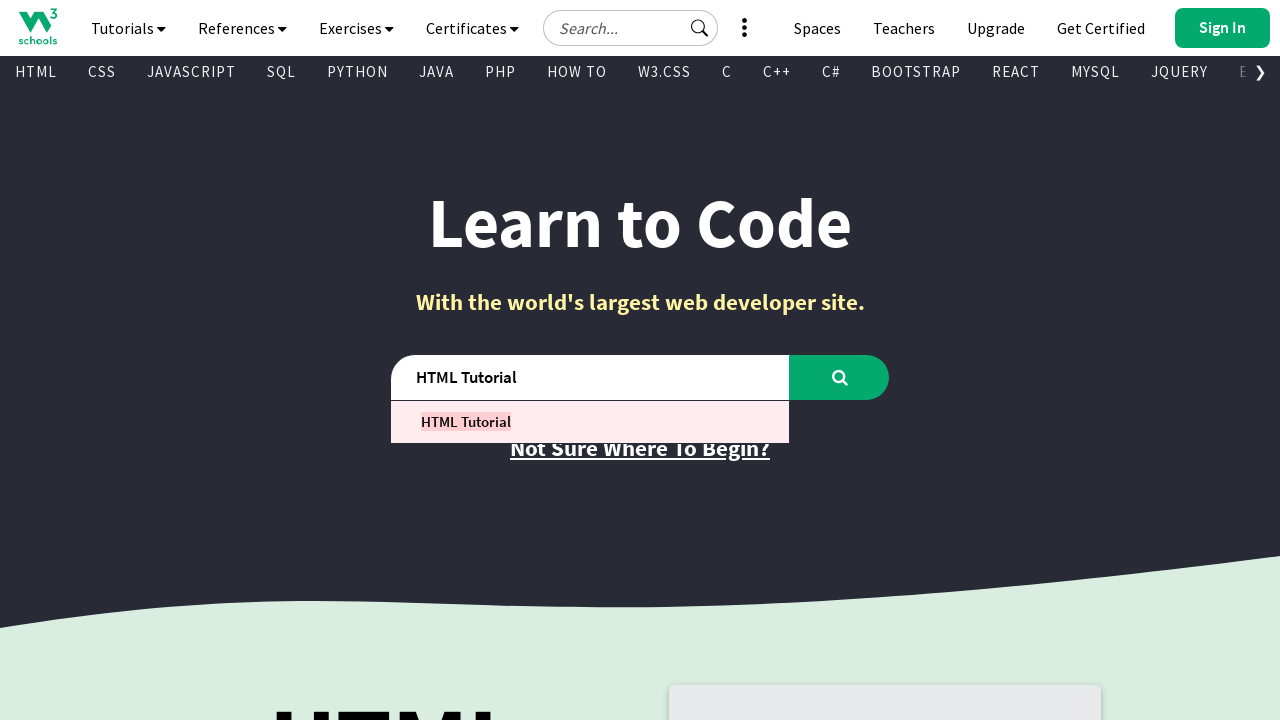

Clicked search button to search for HTML Tutorial at (840, 377) on #learntocode_searchbtn
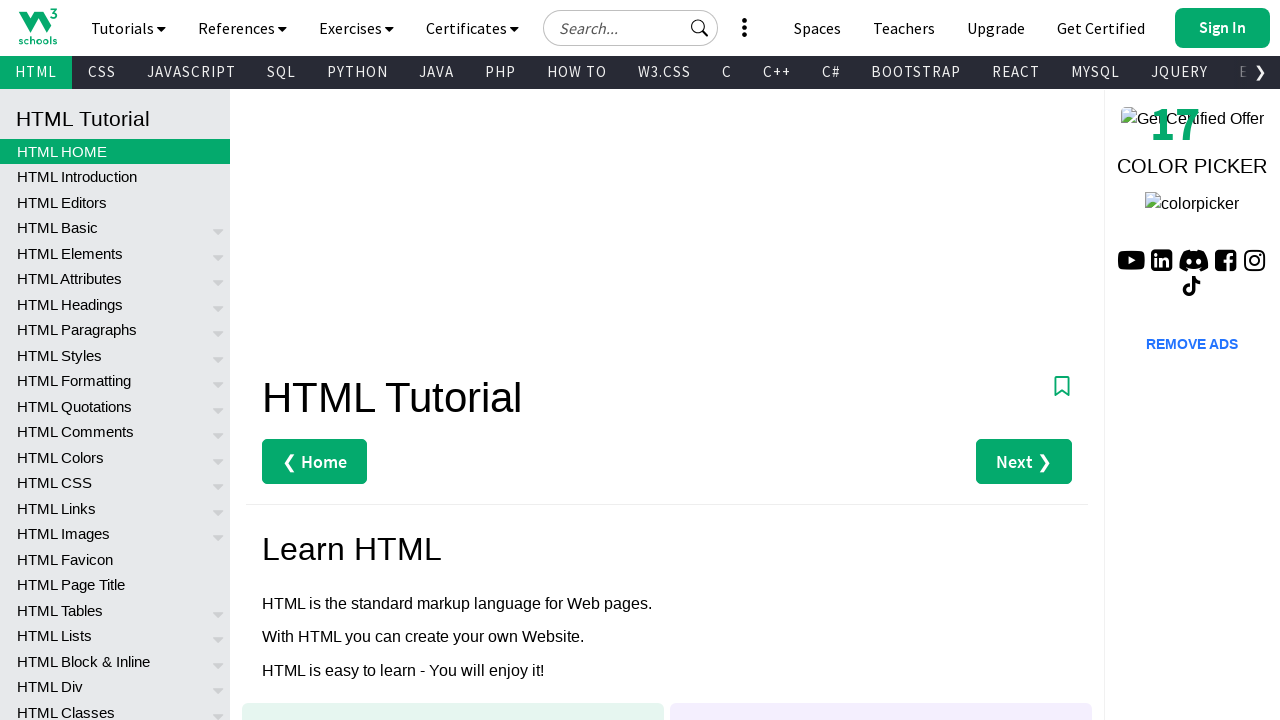

Waited for page to fully load after search
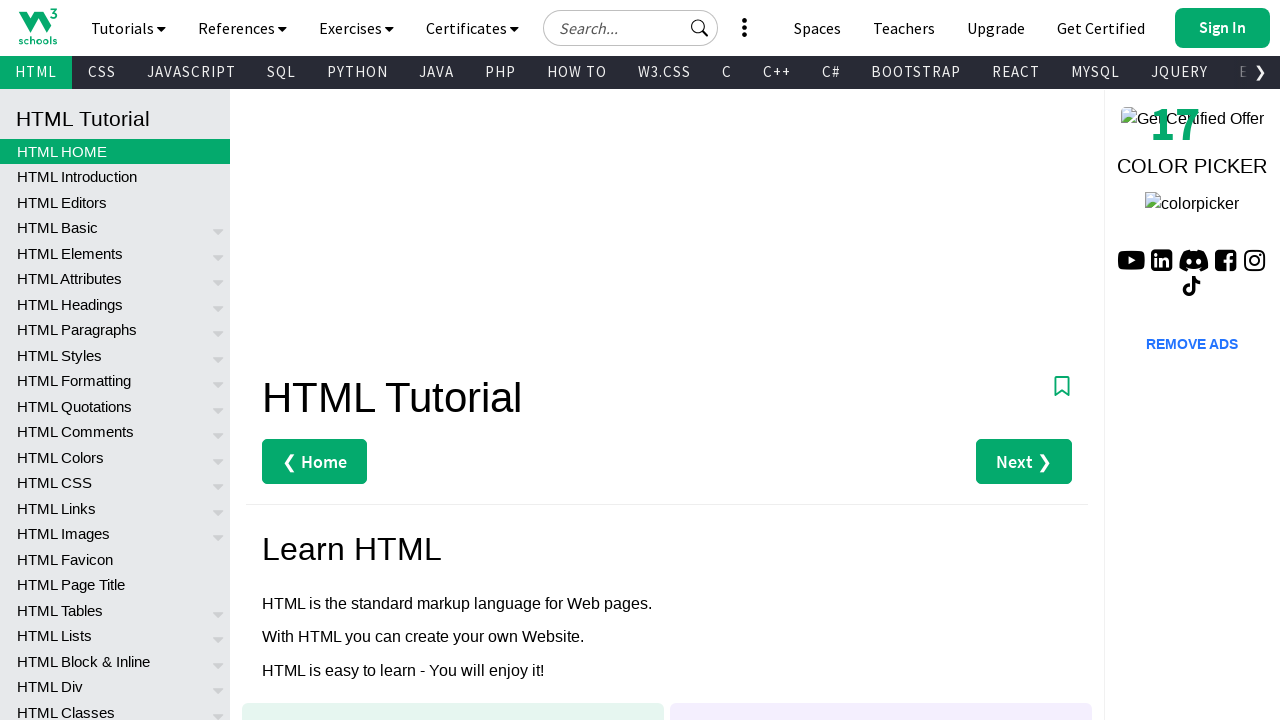

Verified page title changed to 'HTML Tutorial'
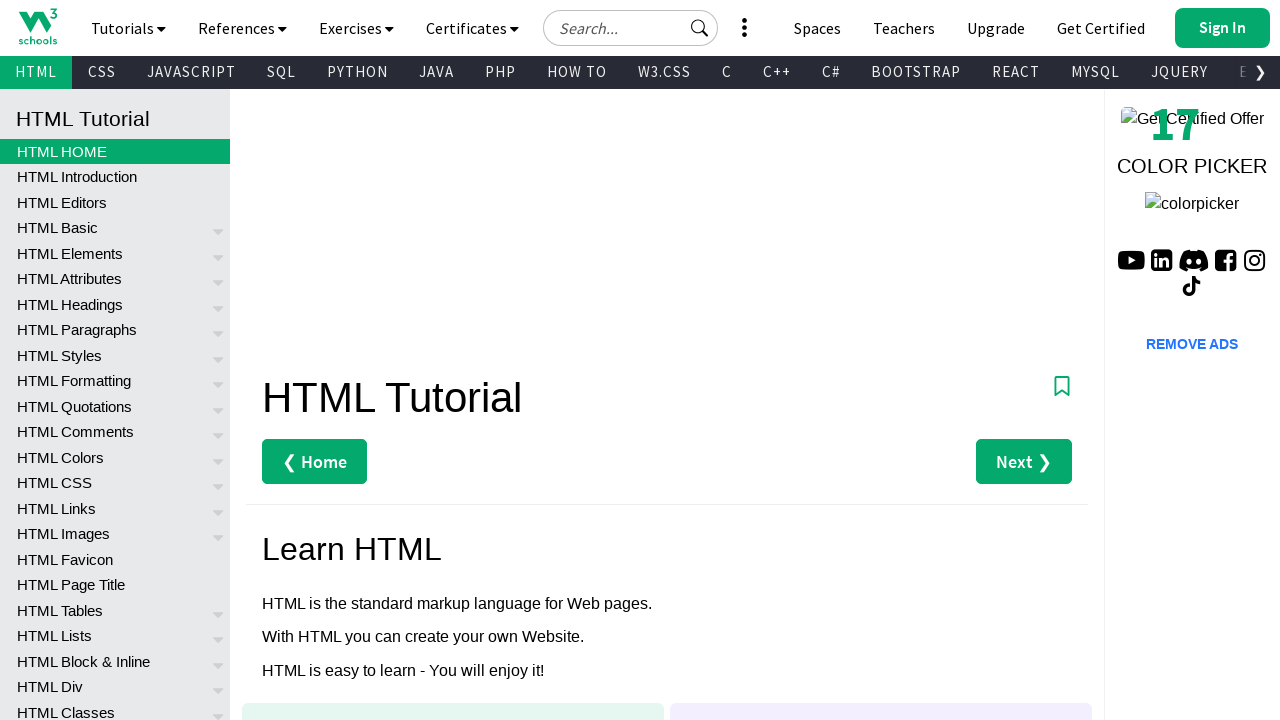

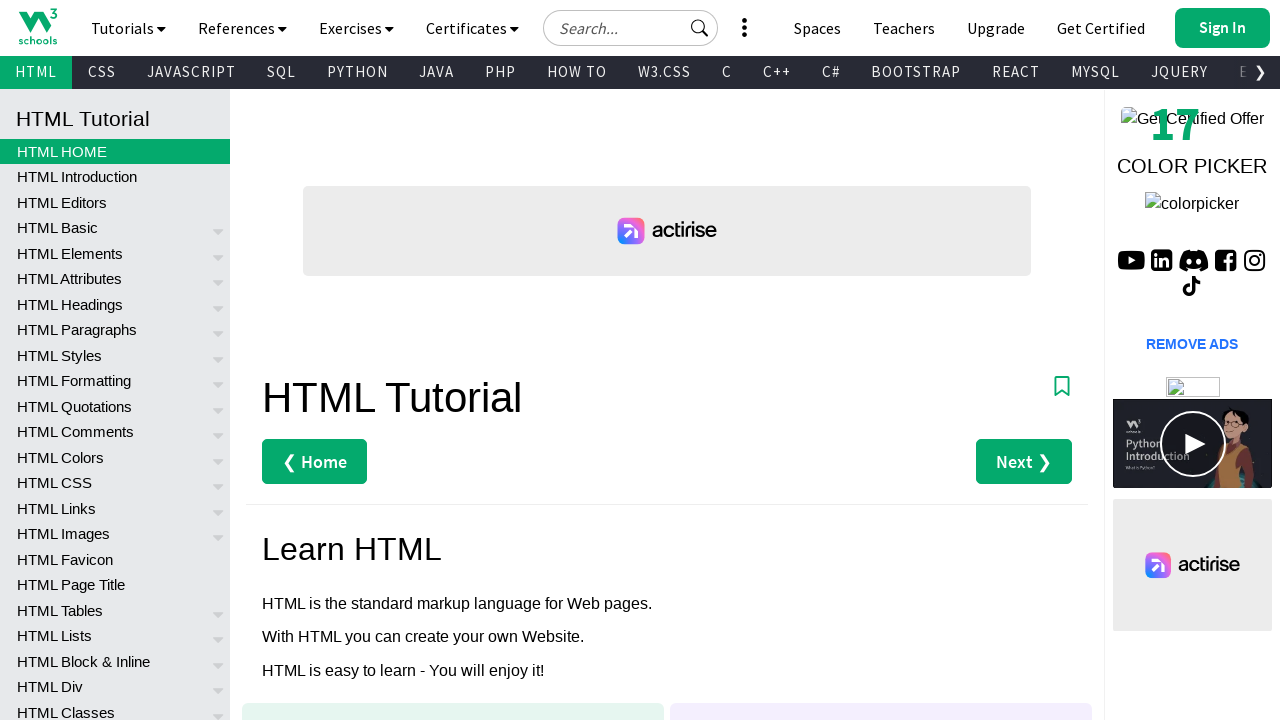